Navigates to the download page and clicks on the first download link to initiate a file download.

Starting URL: https://the-internet.herokuapp.com/download

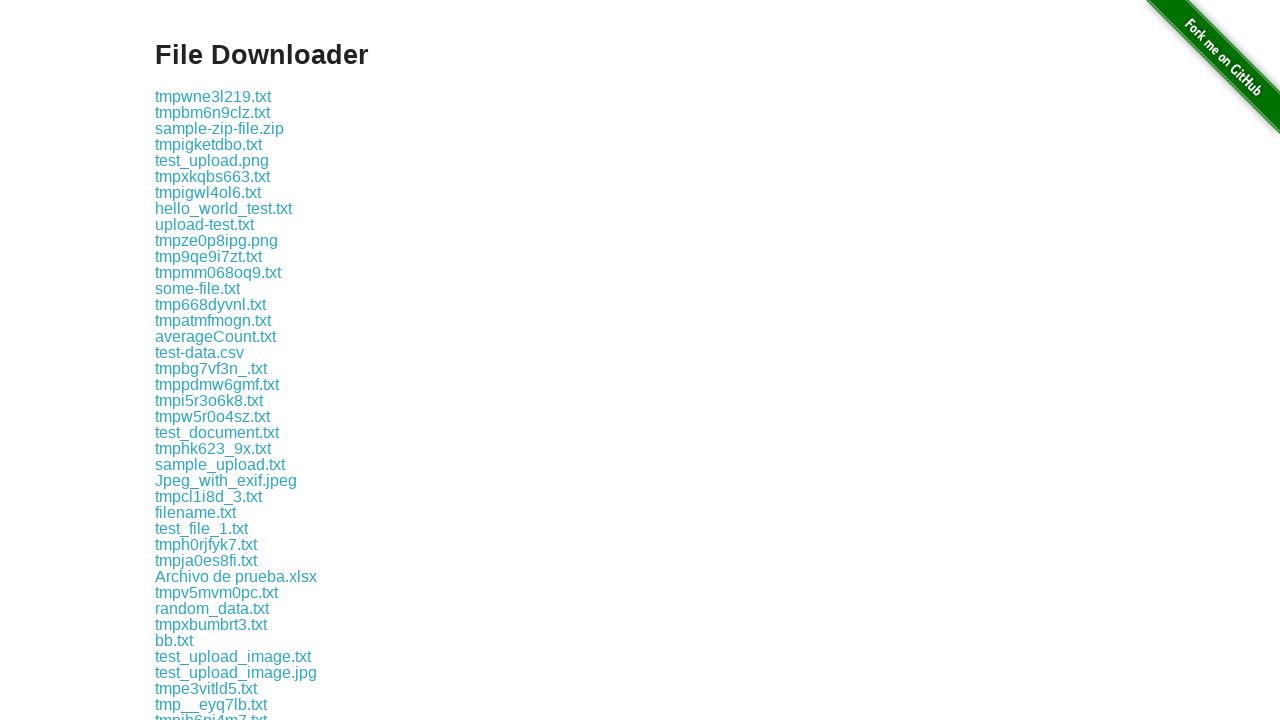

Waited for download links to load on the page
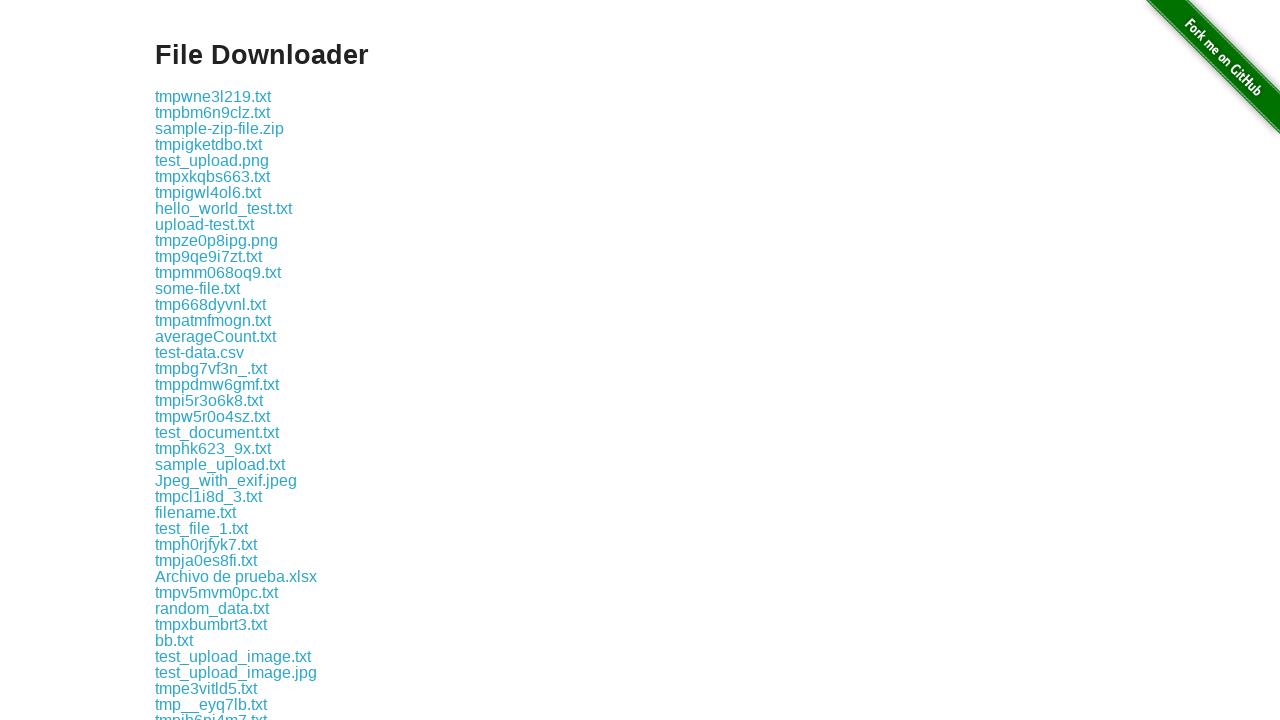

Clicked the first download link to initiate file download at (213, 96) on .example a:nth-of-type(1)
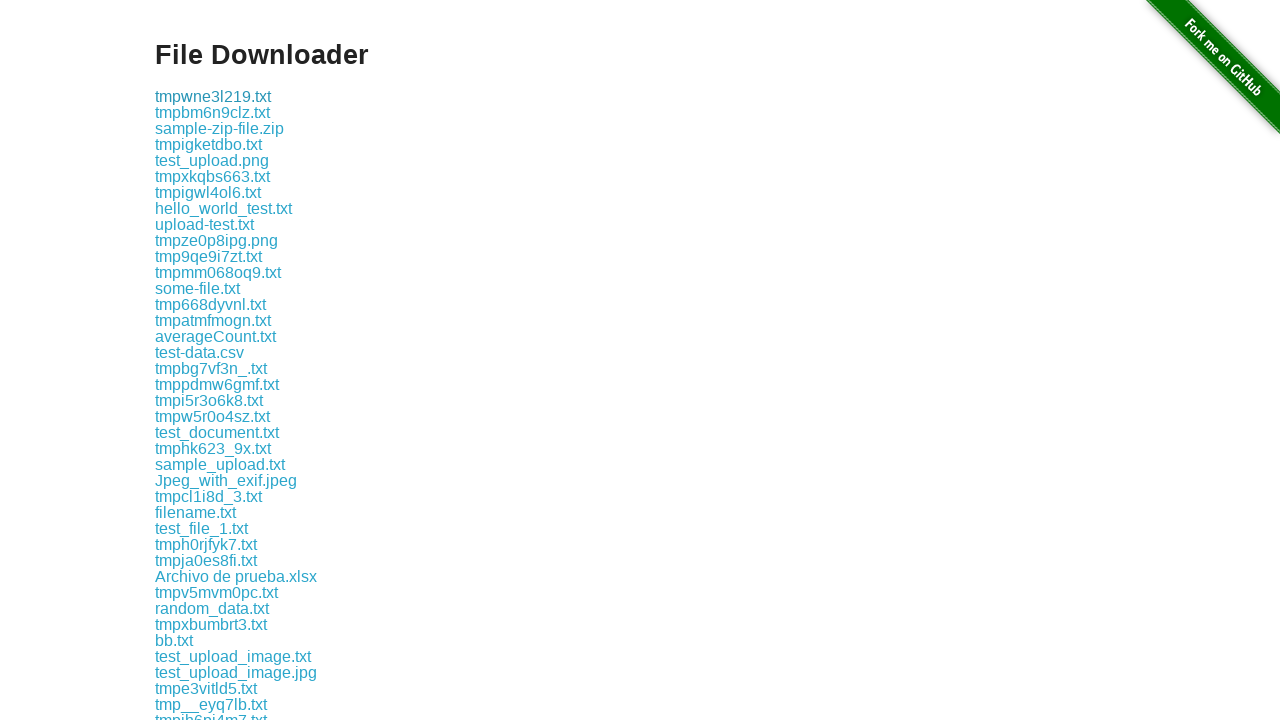

Waited 2 seconds for download to initiate
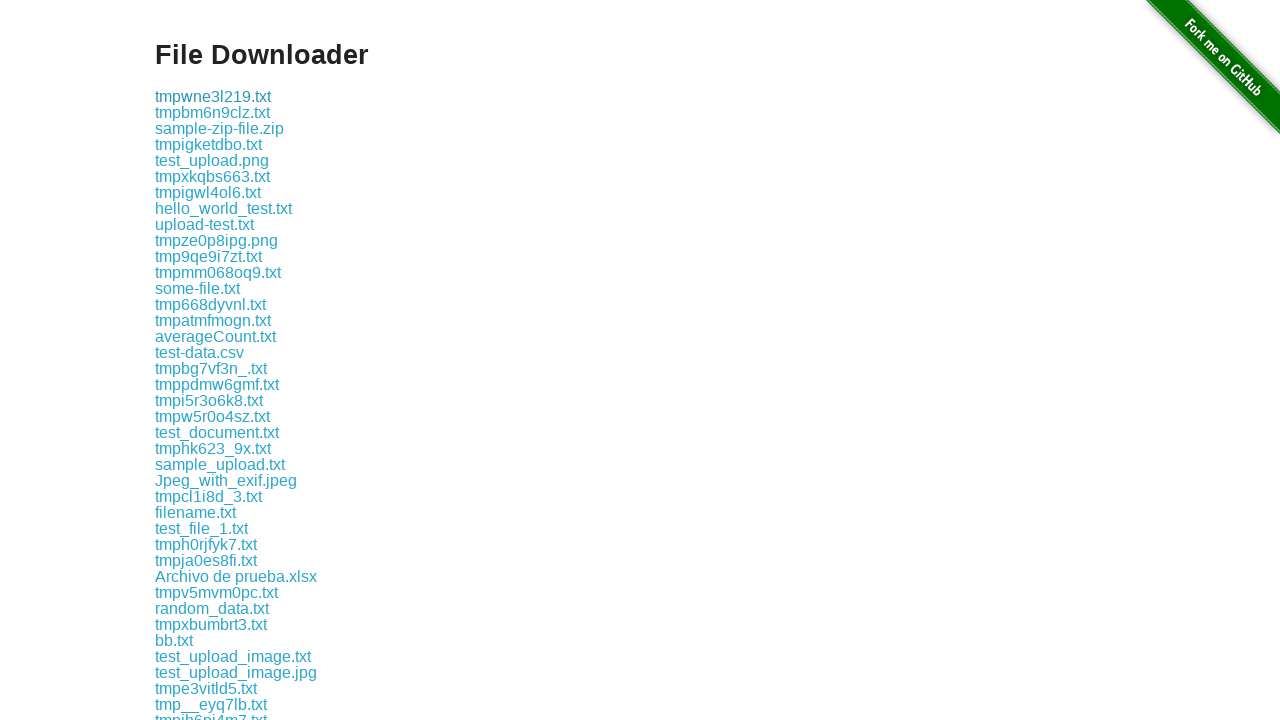

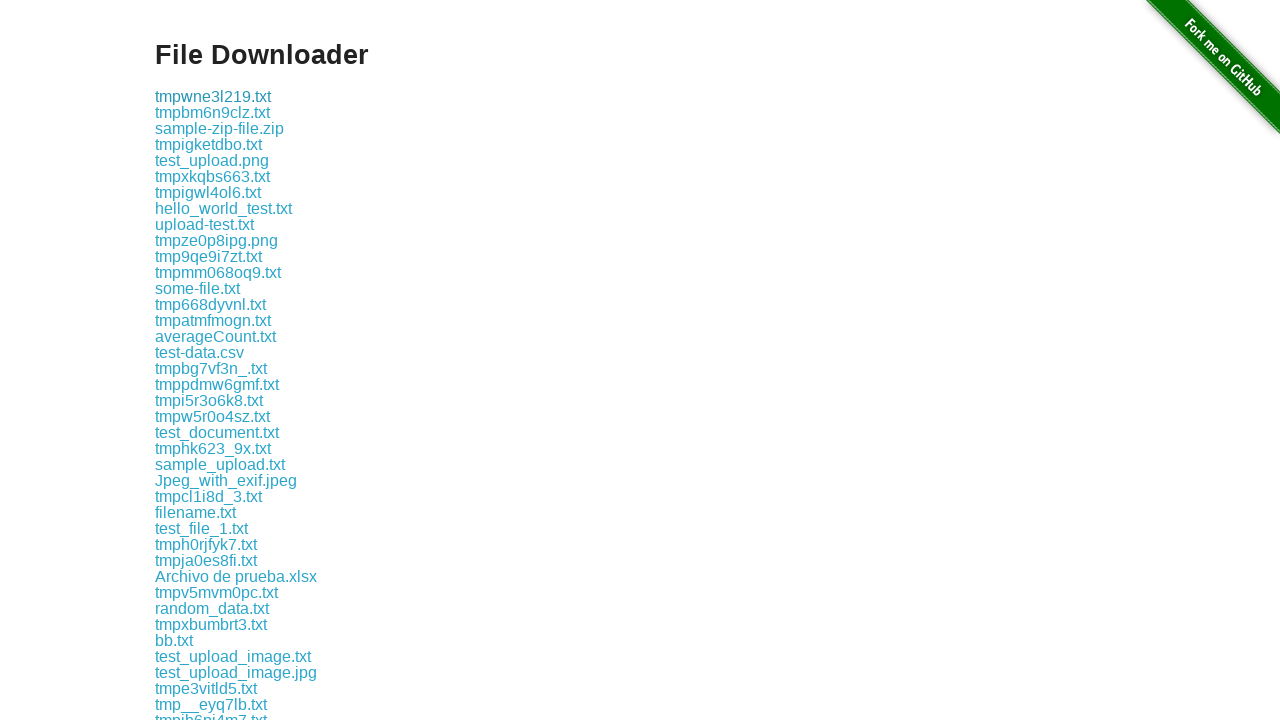